Tests JavaScript alert functionality on W3Schools Try It Editor by clicking a button inside an iframe and accepting the resulting alert

Starting URL: https://www.w3schools.com/jsref/tryit.asp?filename=tryjsref_alert

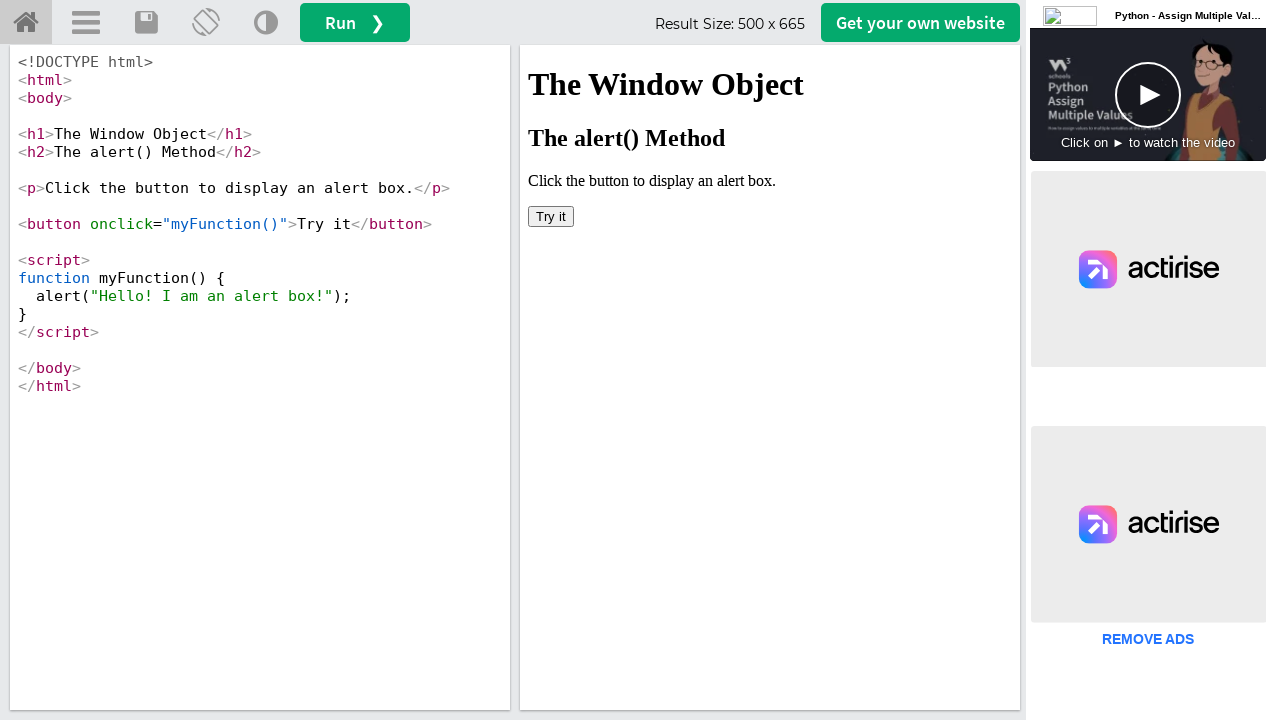

Located the first iframe containing the Try It Editor
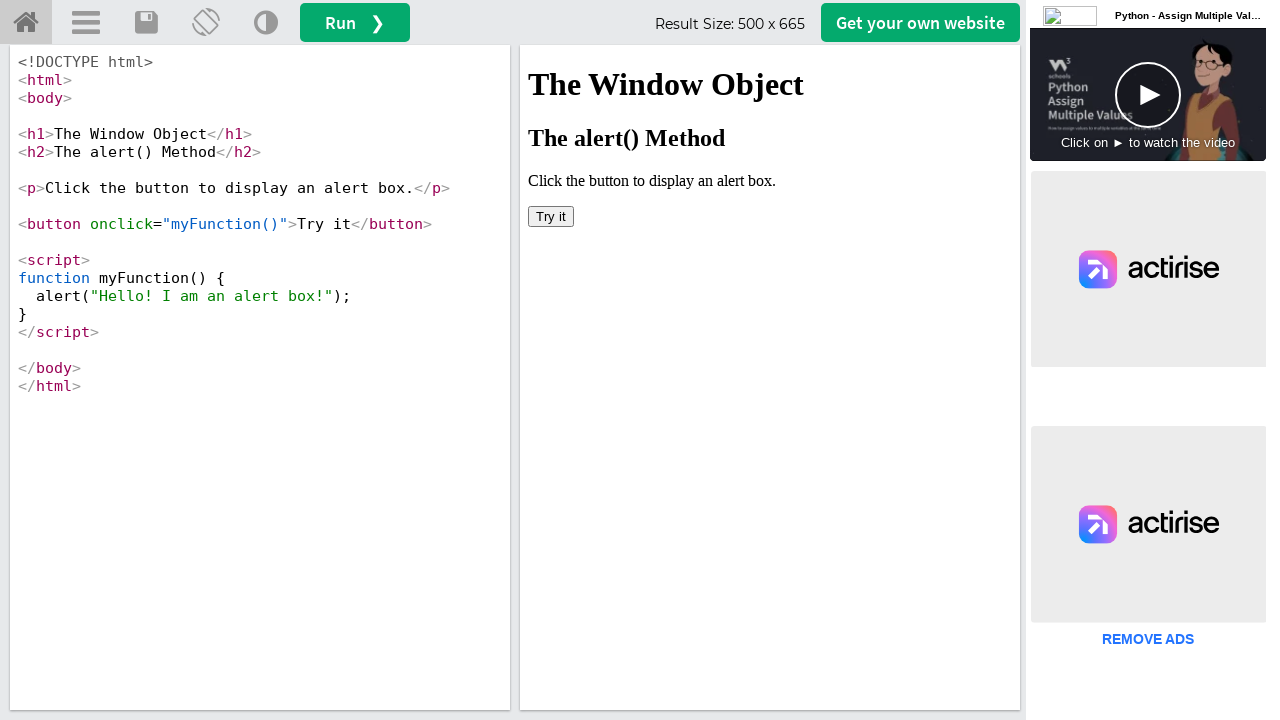

Clicked the 'Try it' button inside the iframe at (551, 216) on iframe >> nth=0 >> internal:control=enter-frame >> button:has-text('Try it')
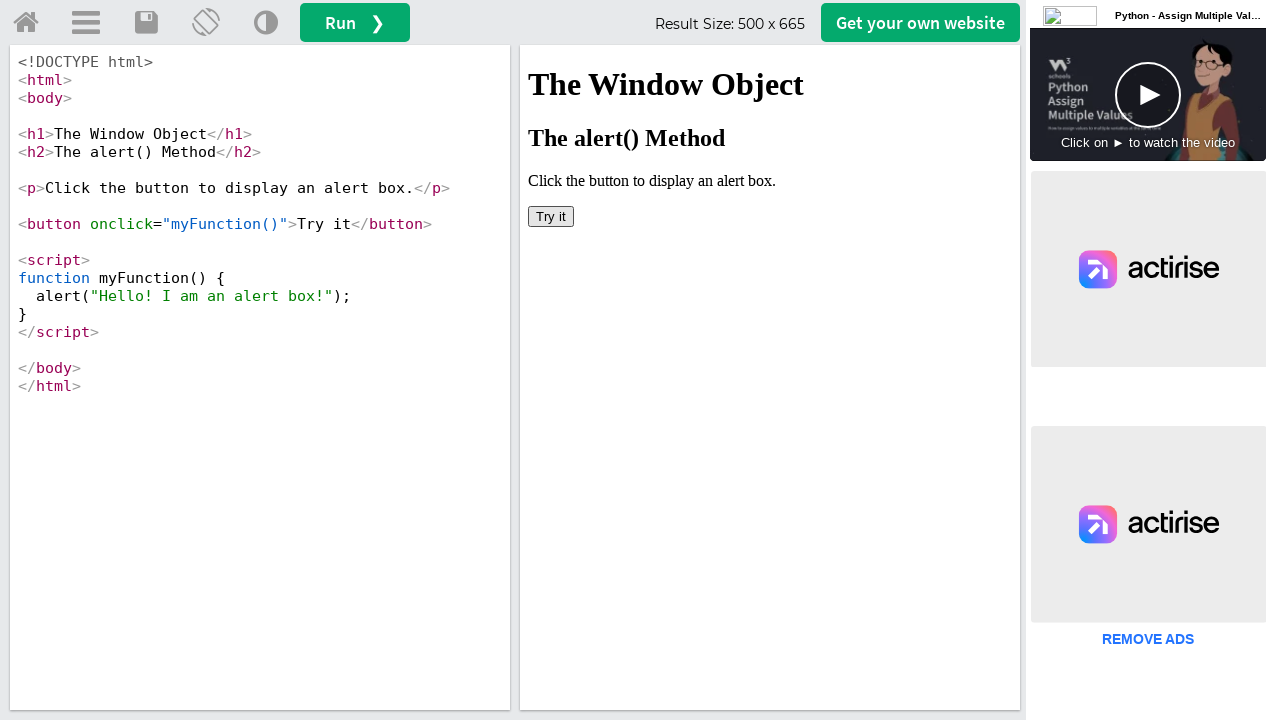

Set up dialog handler to accept JavaScript alert
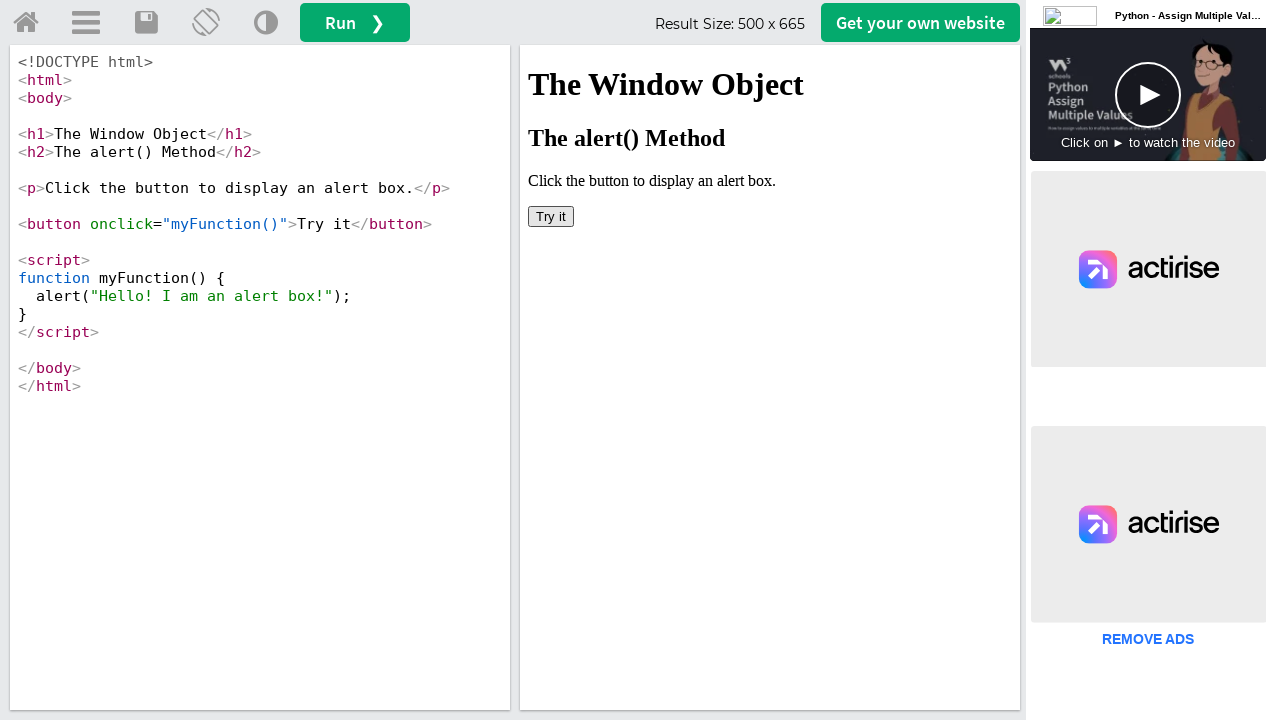

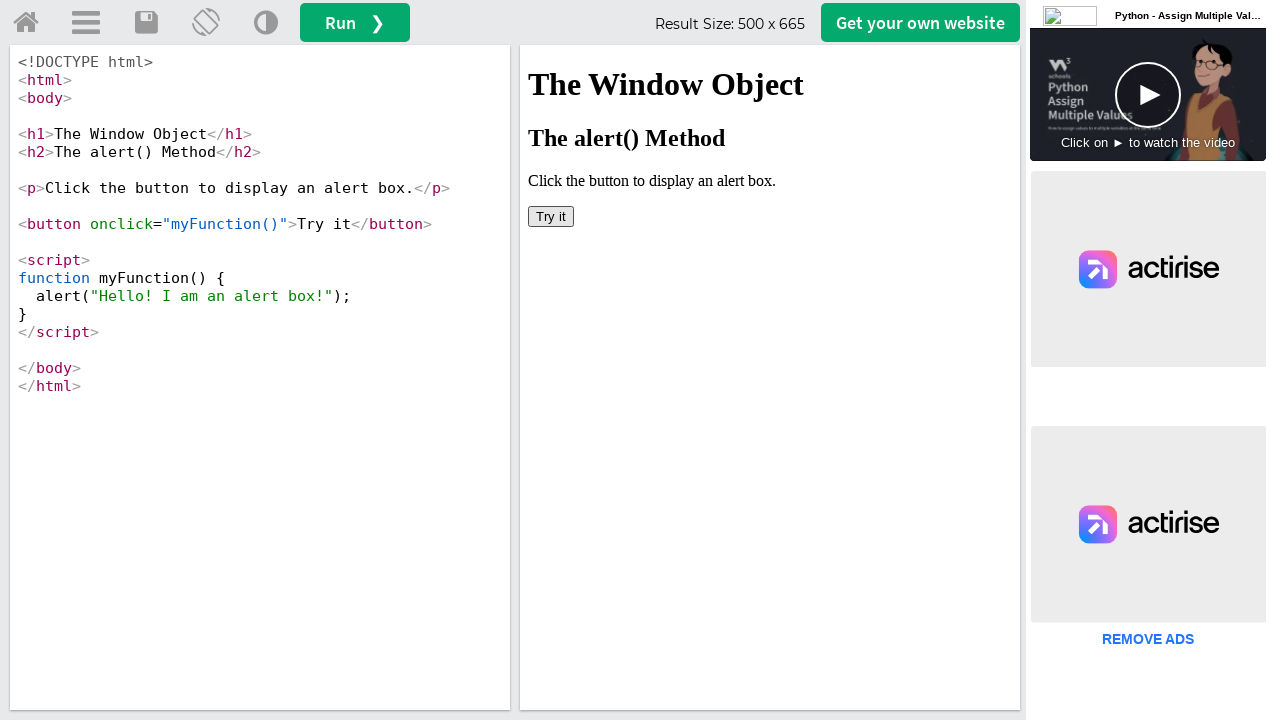